Tests the search functionality on Python.org by entering a search query and submitting it

Starting URL: https://www.python.org

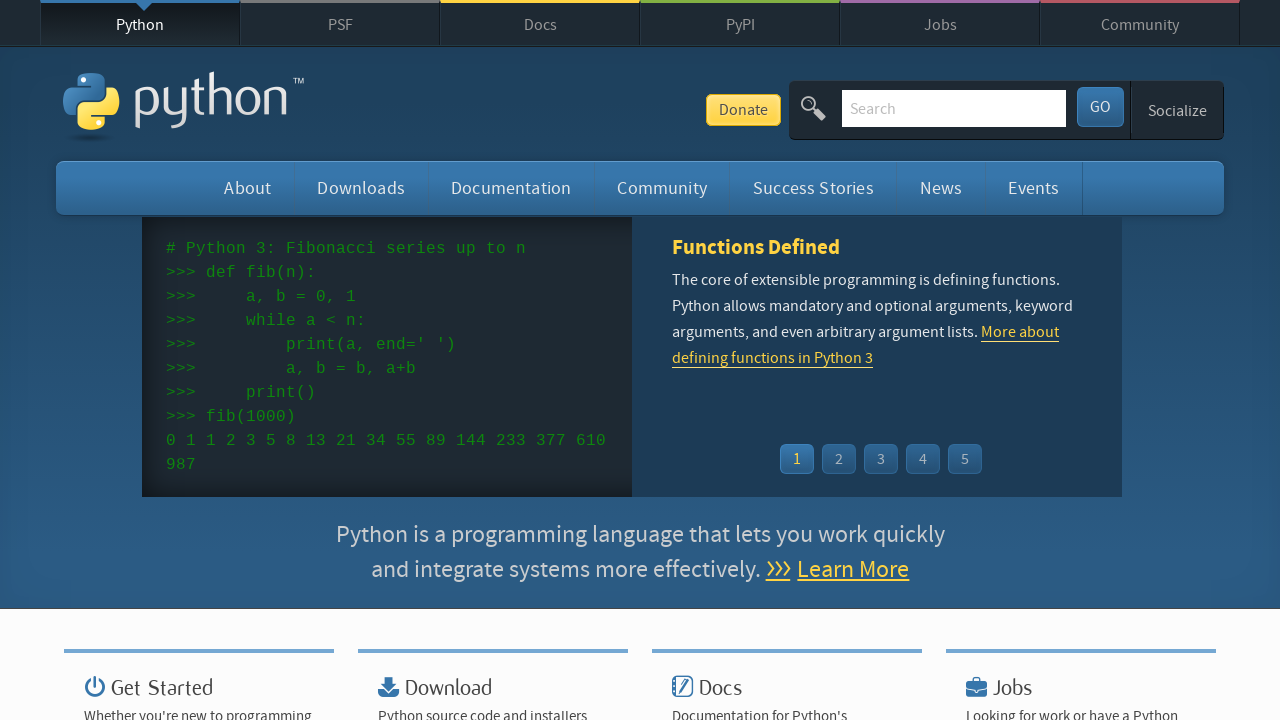

Filled search bar with 'getting started with python' on input[name='q']
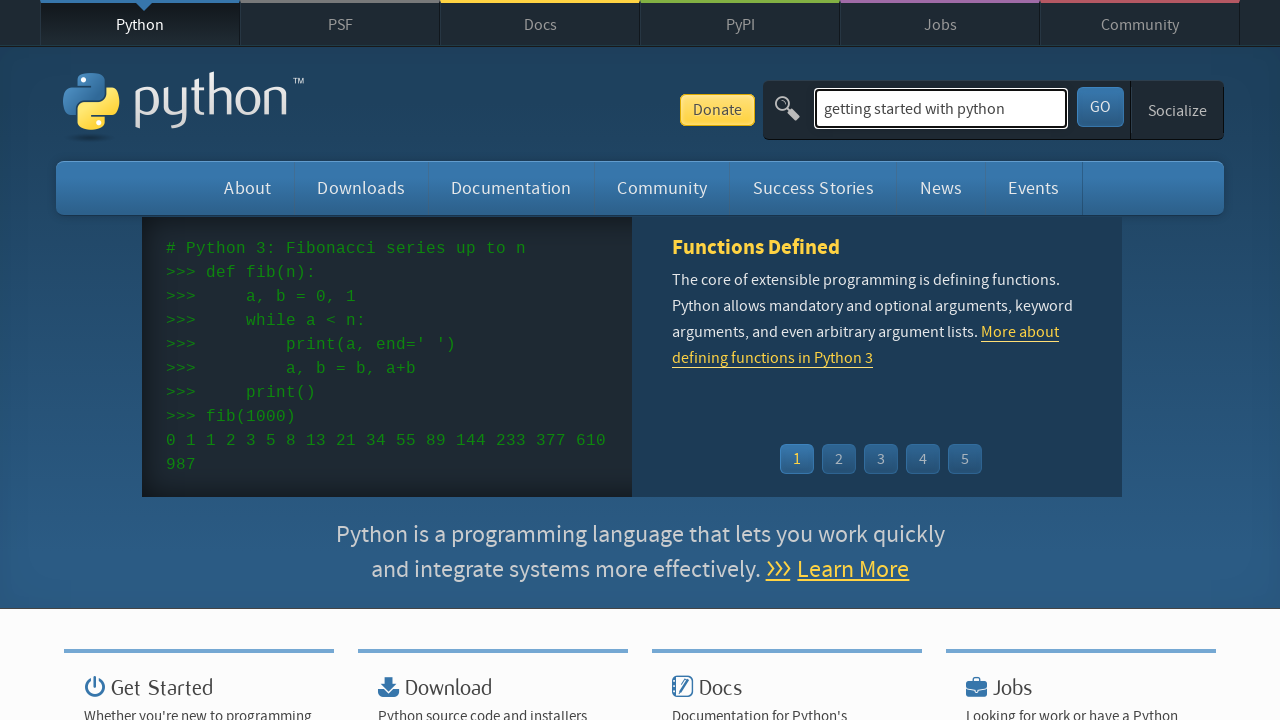

Pressed Enter to submit search query on input[name='q']
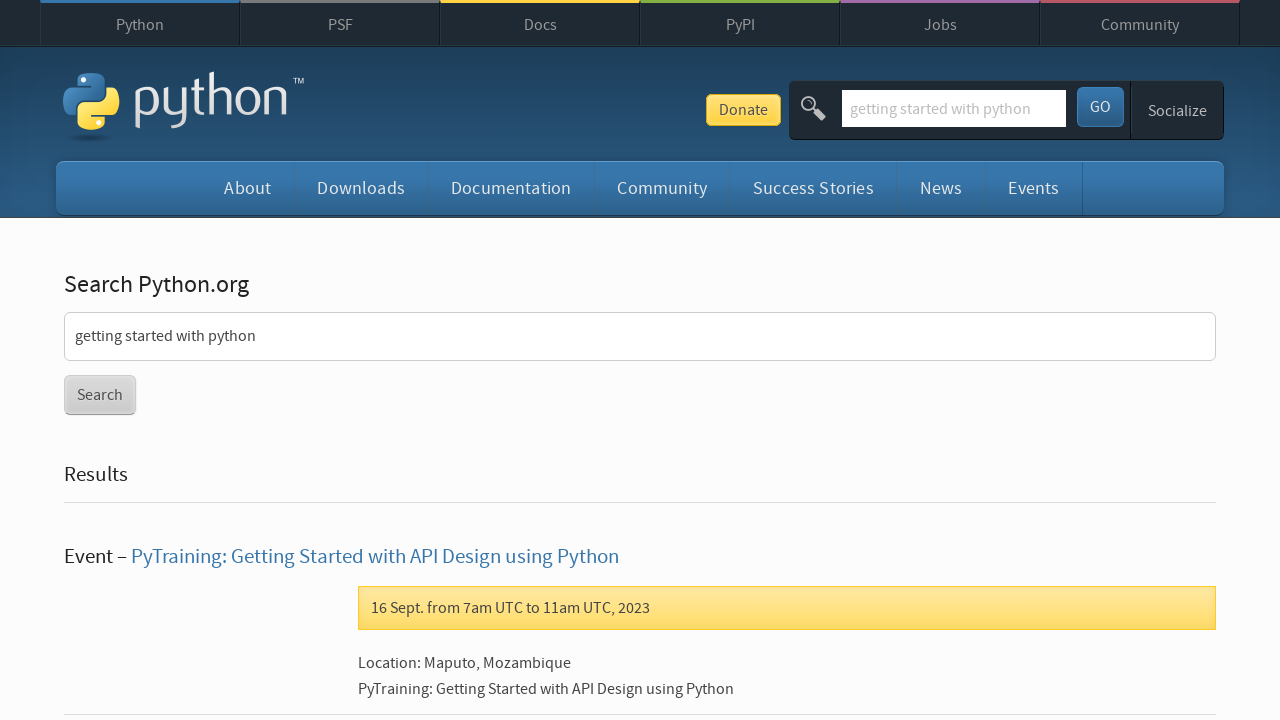

Search results loaded successfully
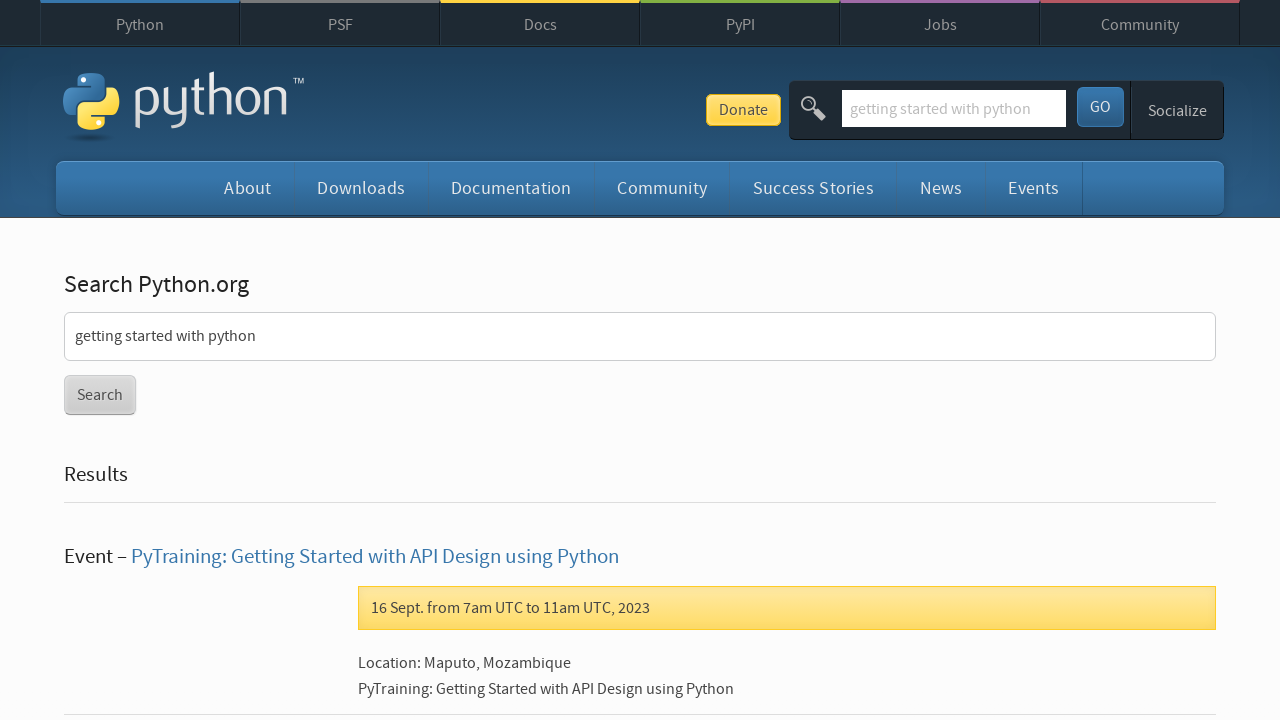

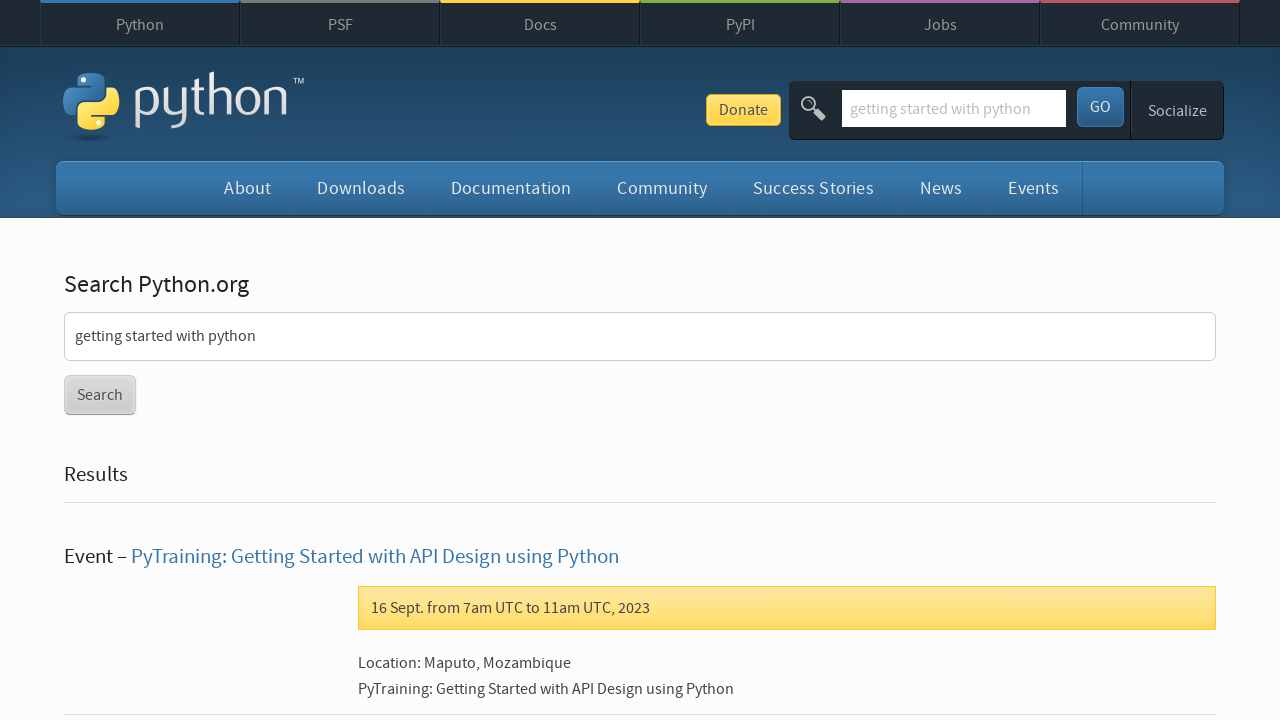